Tests drag and drop functionality by dragging column A to column B and verifying the columns have swapped positions

Starting URL: https://the-internet.herokuapp.com/drag_and_drop

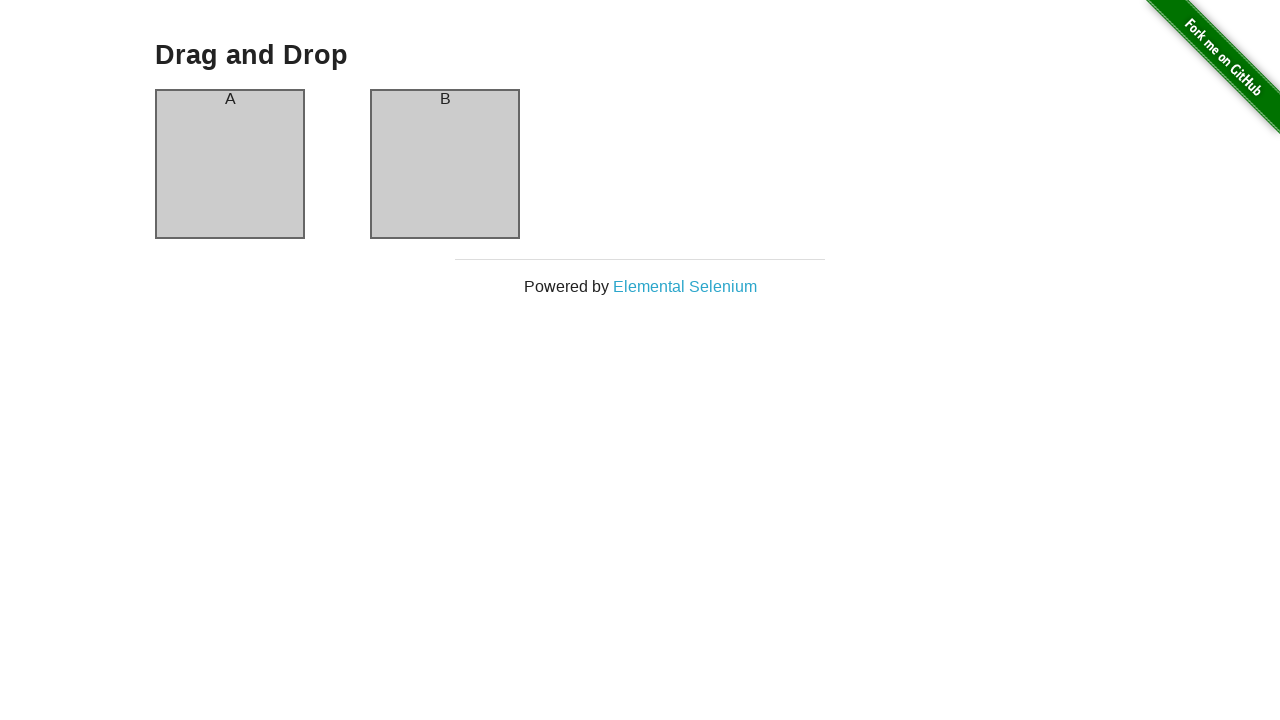

Navigated to drag and drop test page
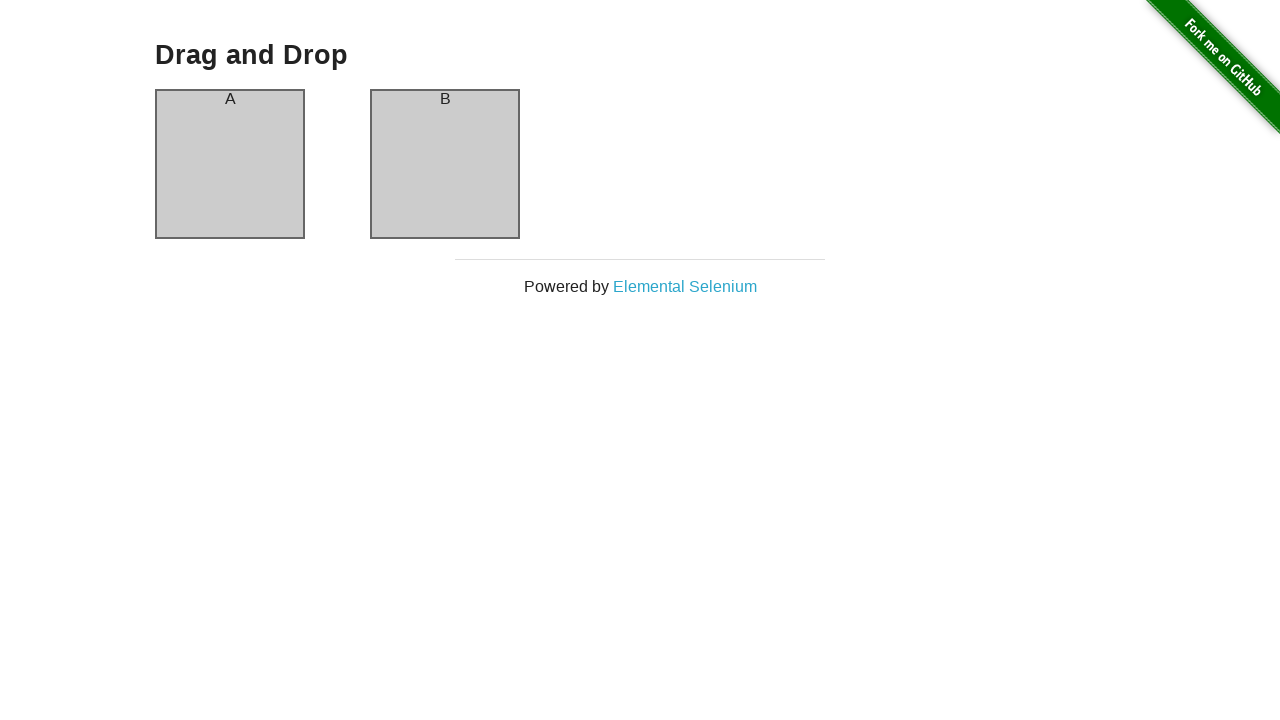

Located column A element
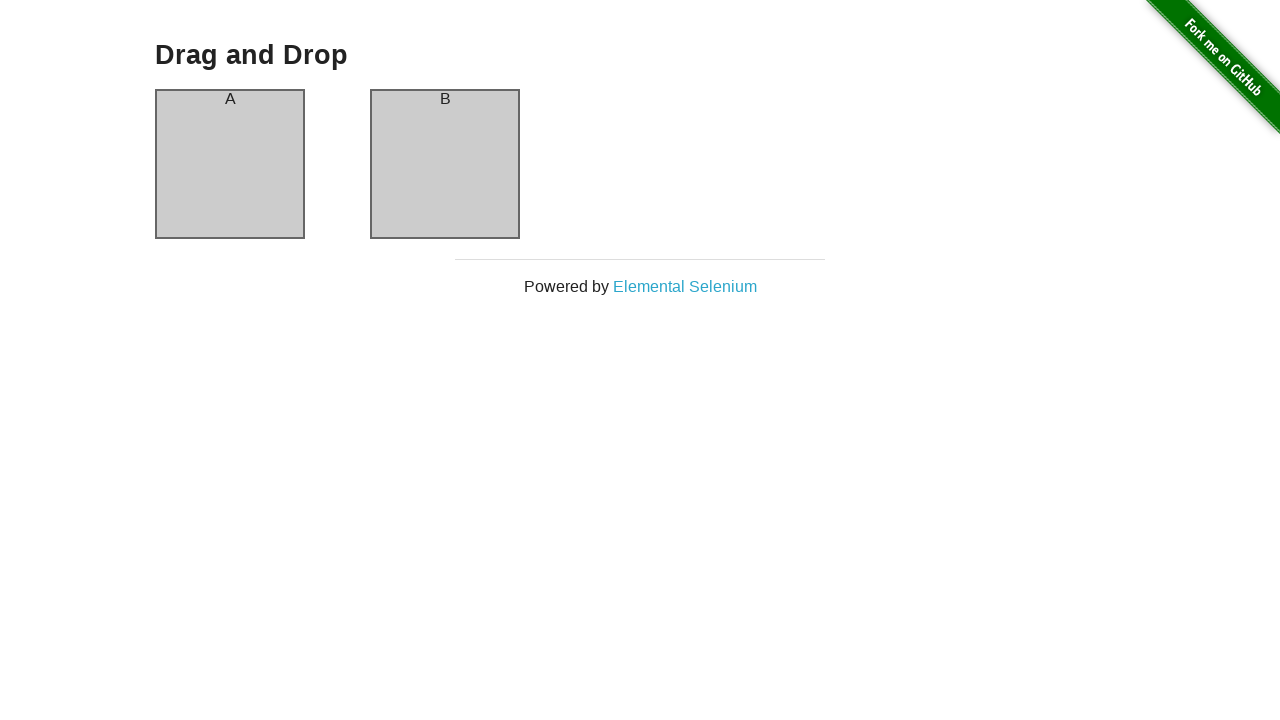

Located column B element
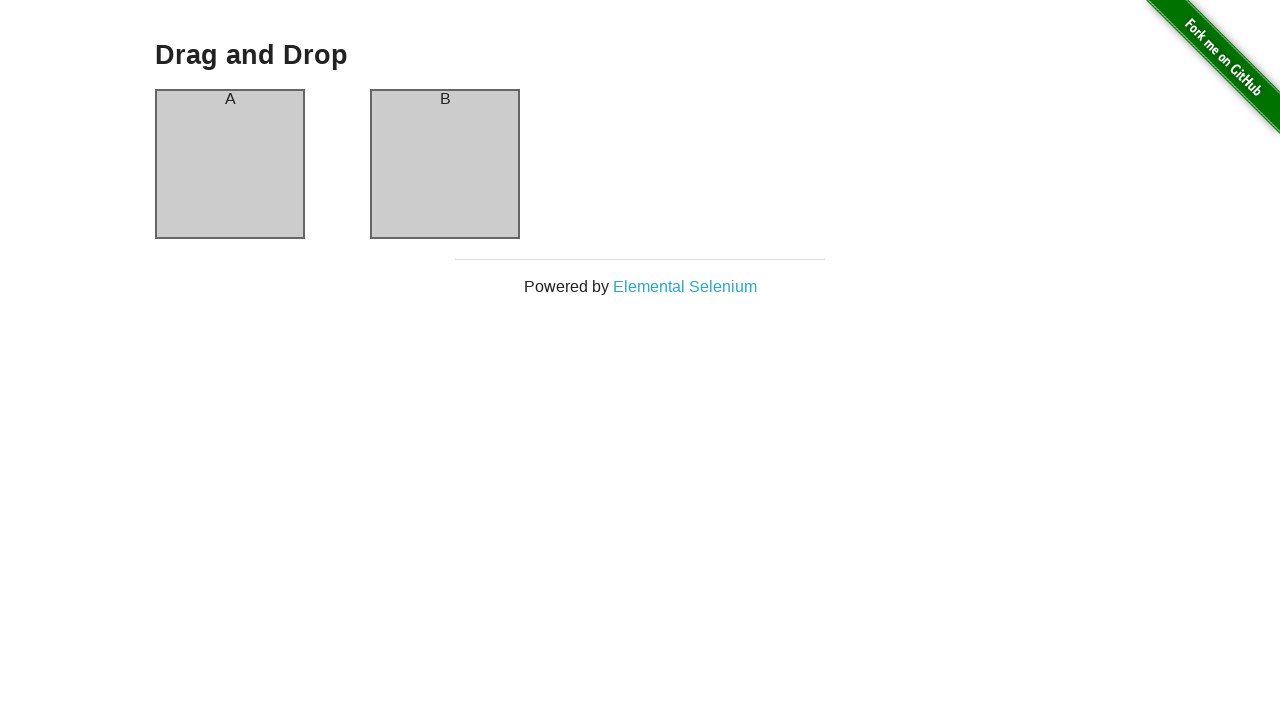

Dragged column A to column B at (445, 164)
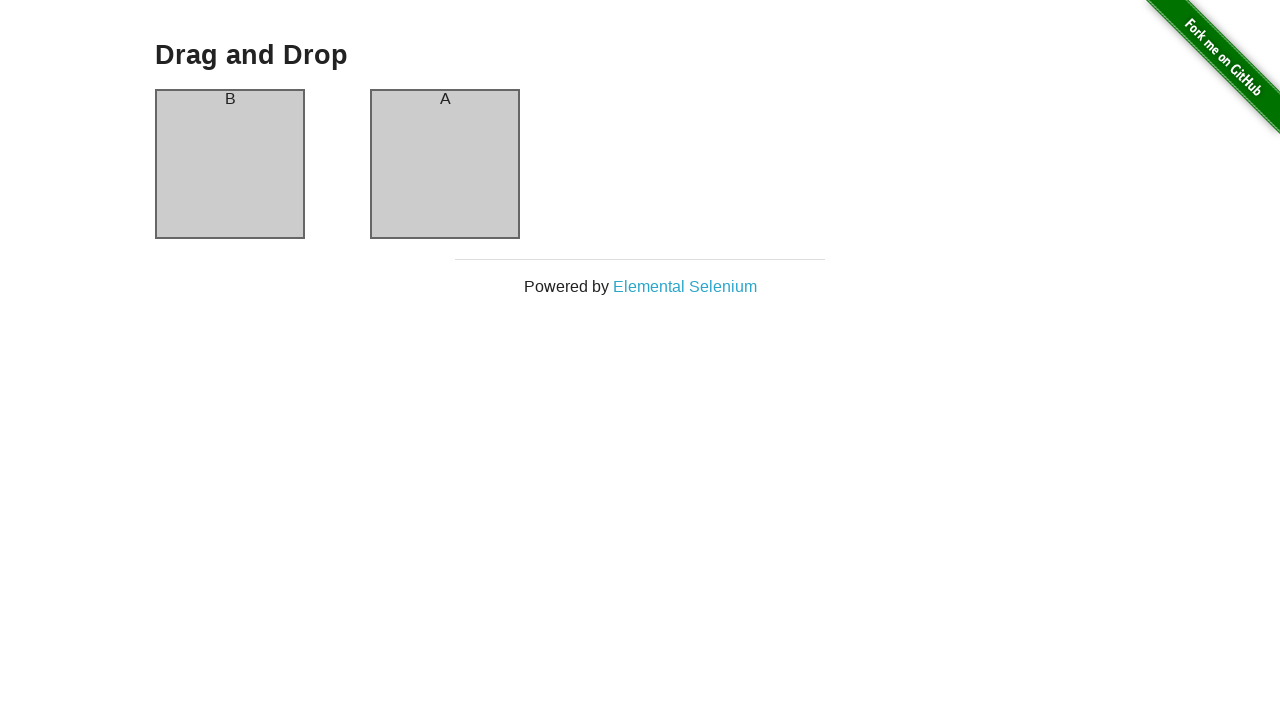

Located header element in column A
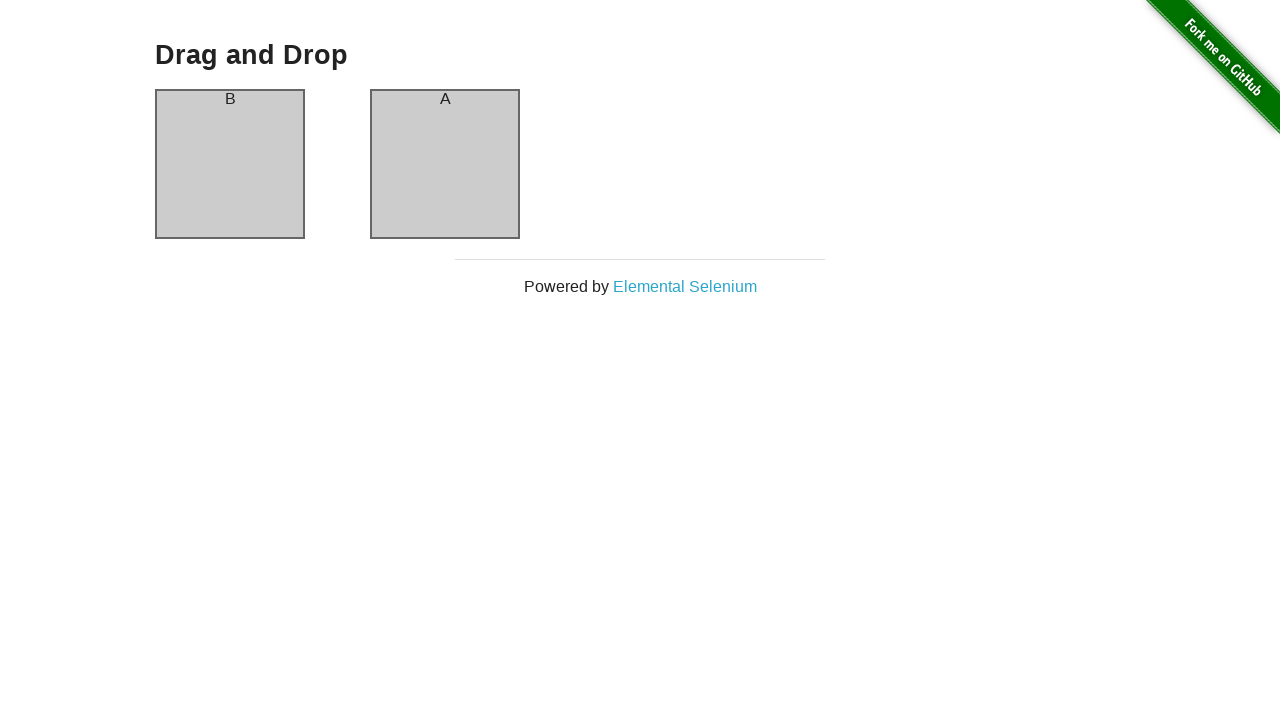

Verified that column A header now contains 'B' - columns have swapped successfully
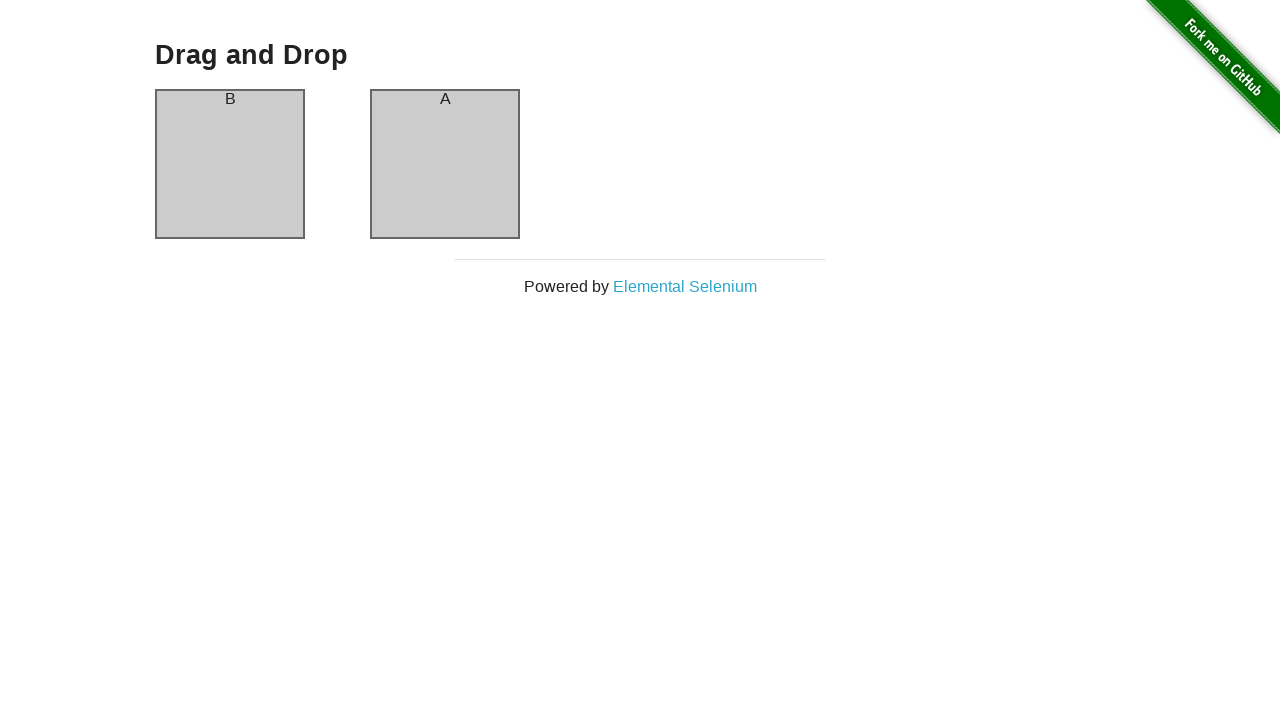

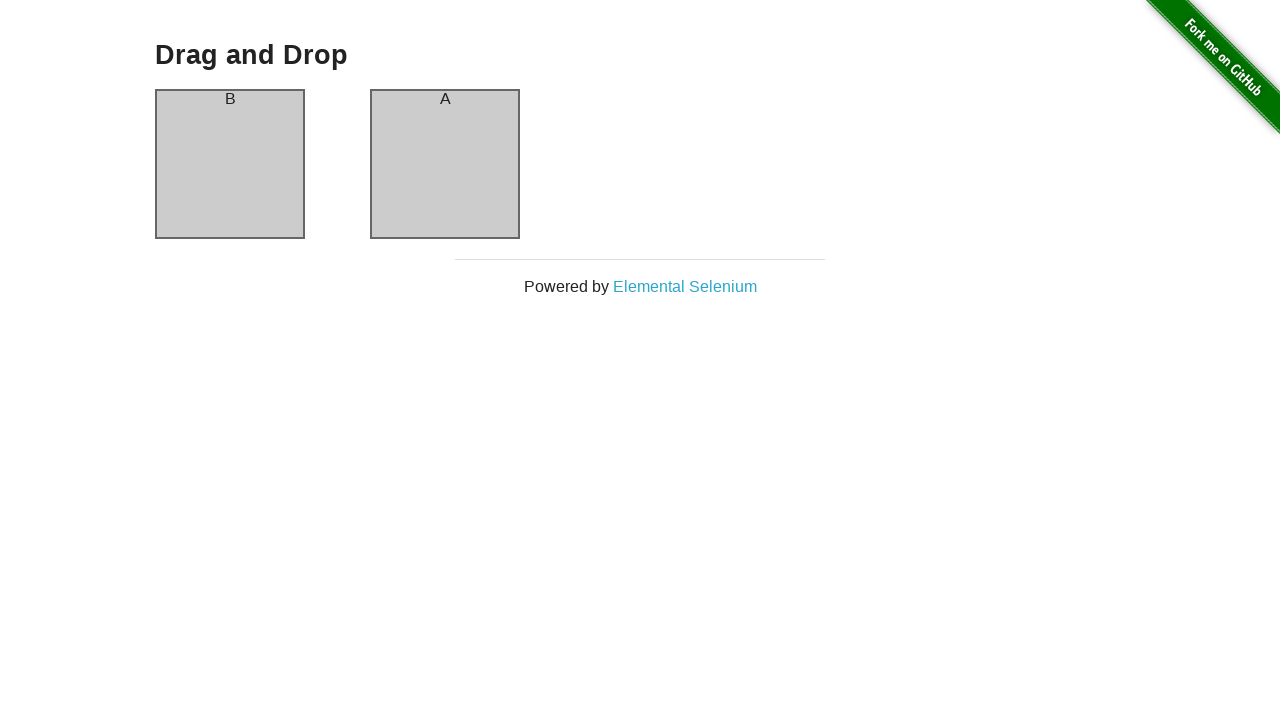